Navigates to Salesforce login page and verifies that the username label element is present, confirming the login page loaded correctly.

Starting URL: https://login.salesforce.com/

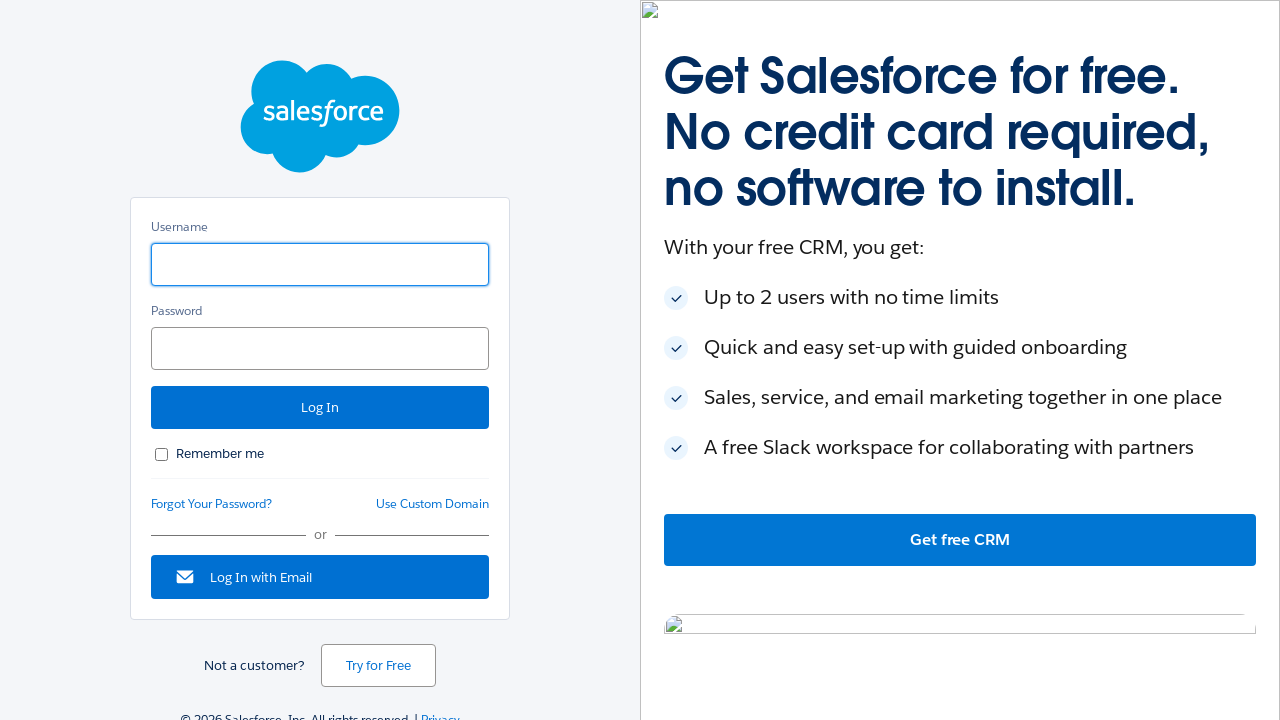

Navigated to Salesforce login page
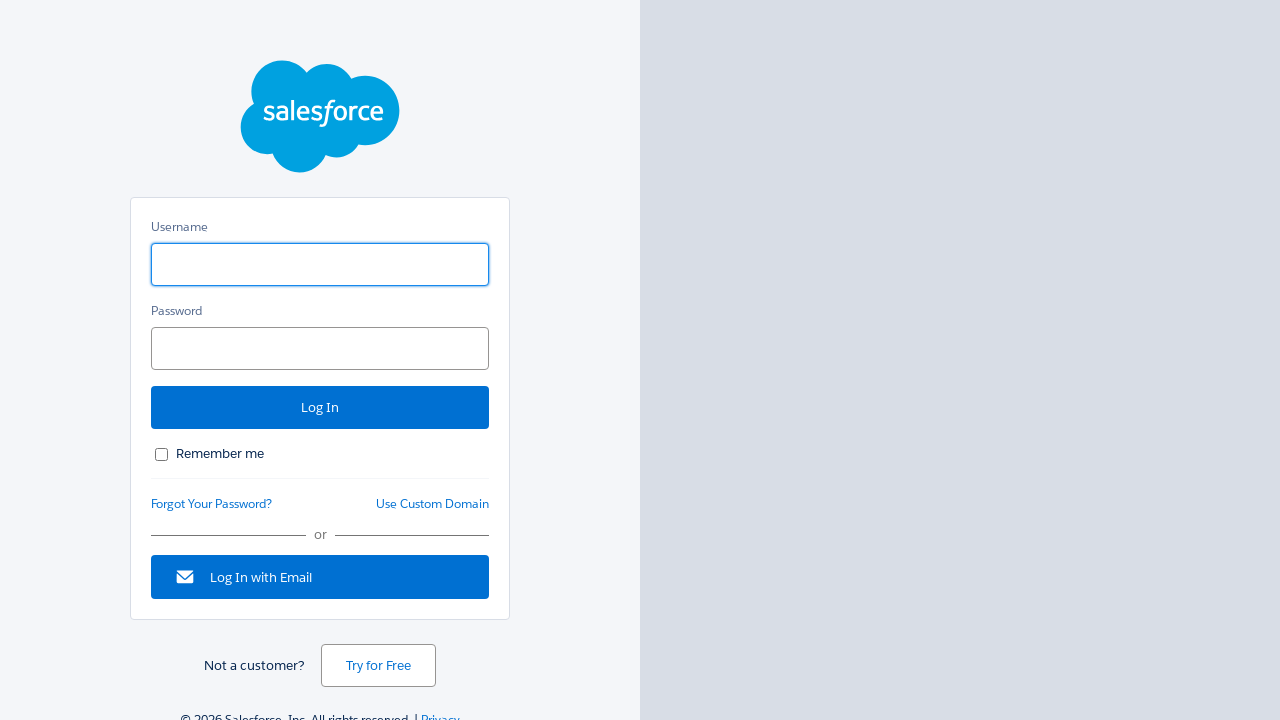

Username label element is present - login page loaded correctly
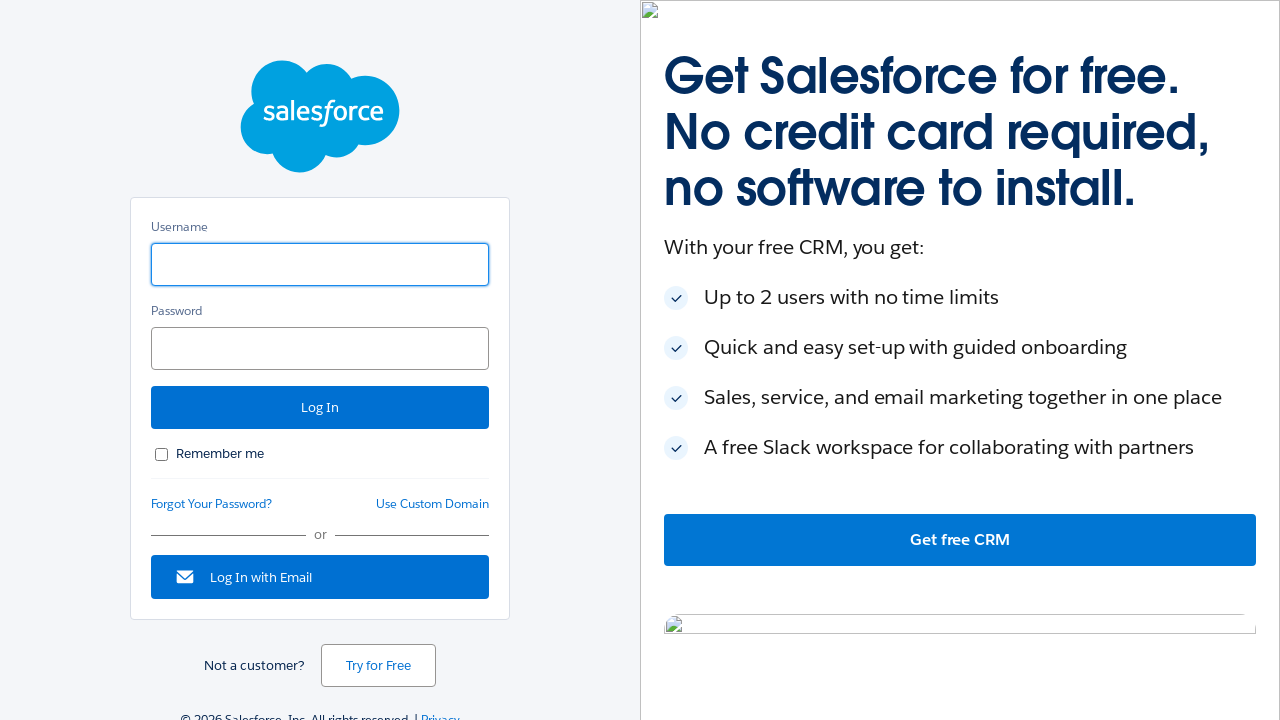

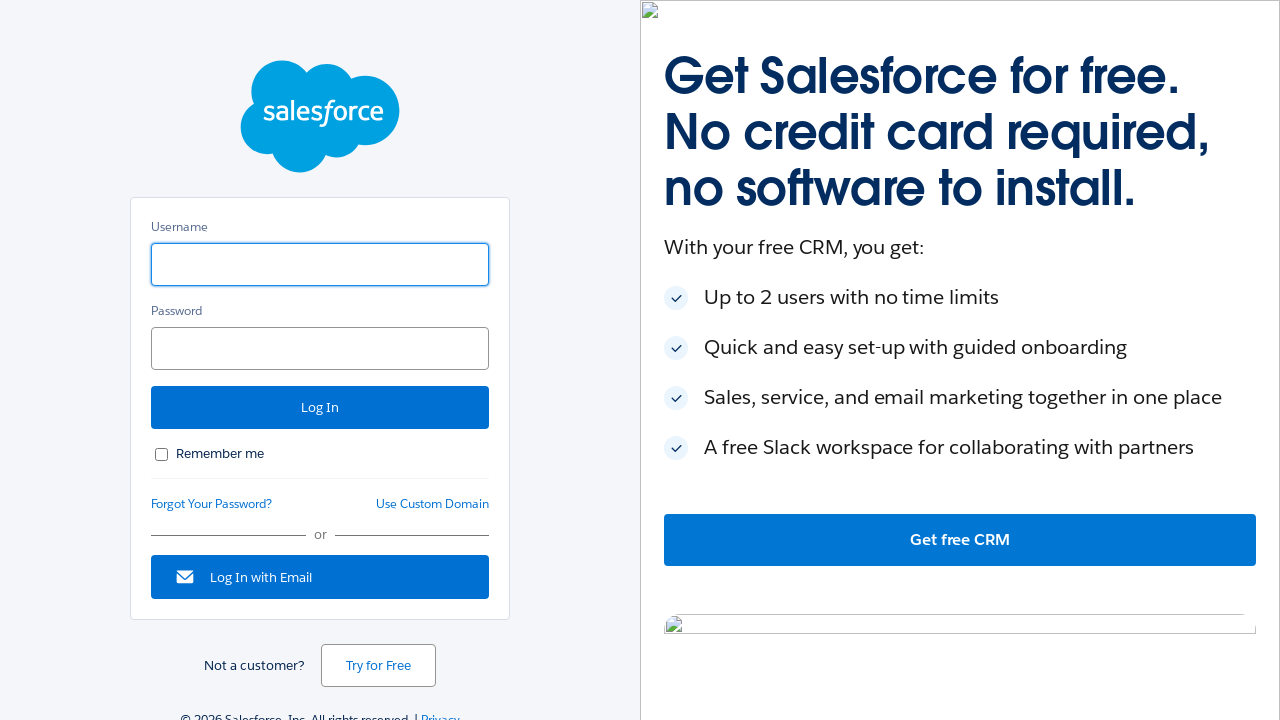